Tests NHS job search functionality by entering a job title and location, then submitting the search form and verifying results load

Starting URL: https://www.jobs.nhs.uk/candidate/search

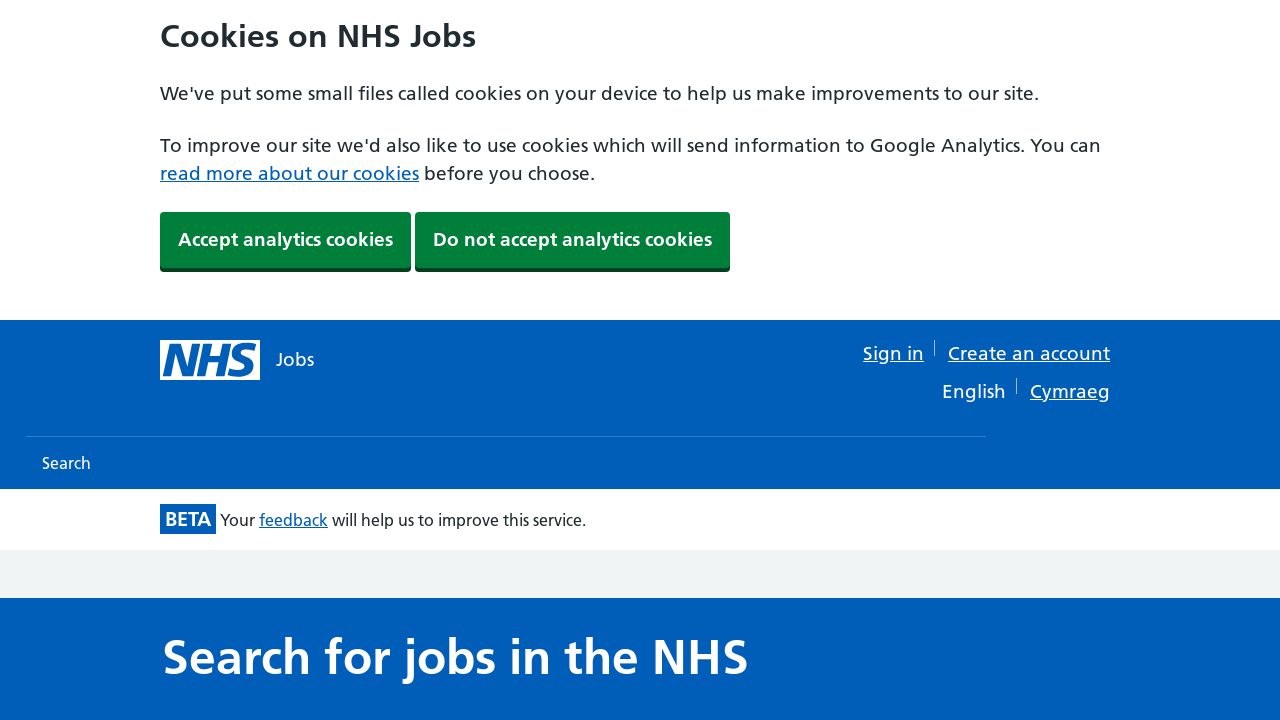

Waited for keyword search field to load
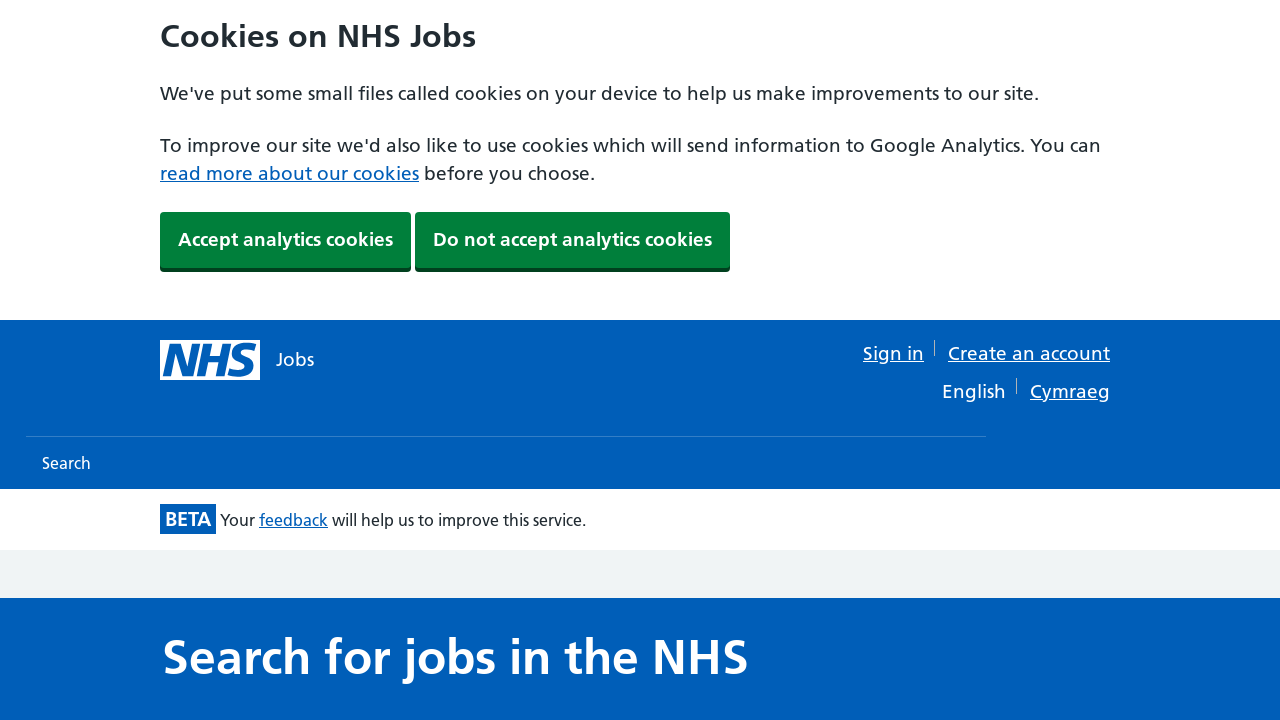

Entered 'Nurse' in job title field on #keyword
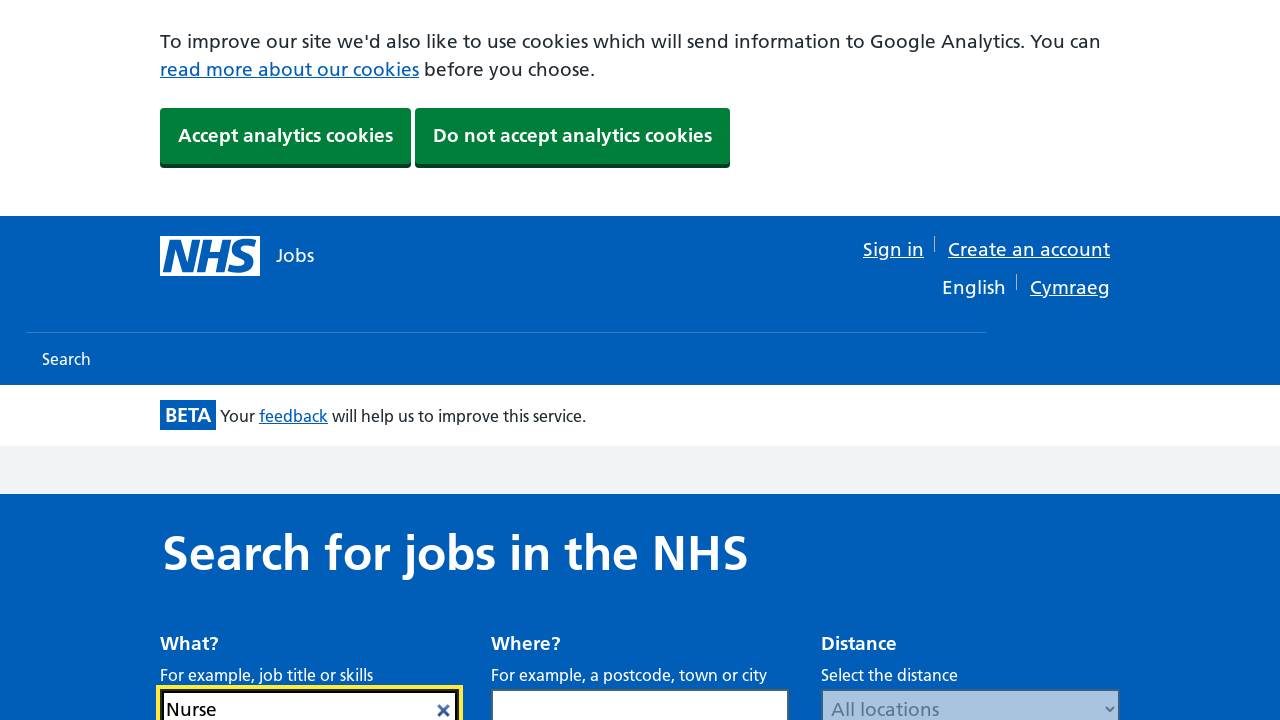

Entered 'London' in location field on #location
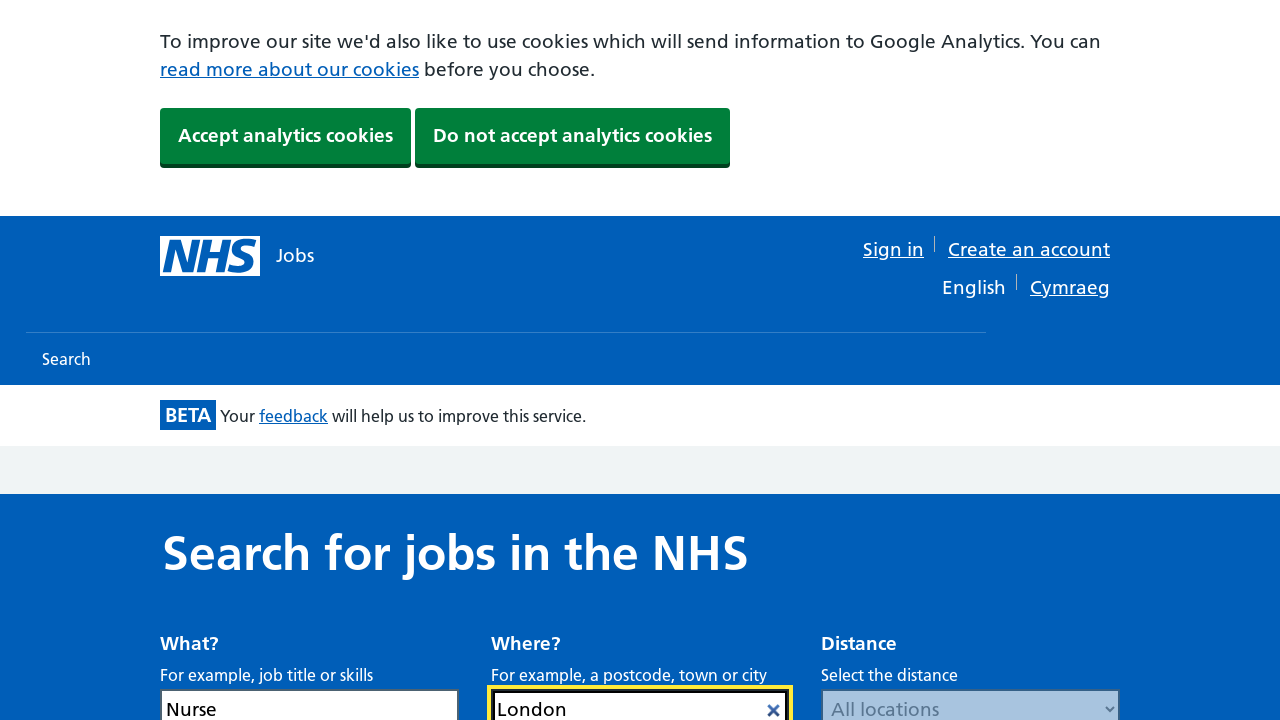

Waited for location autocomplete suggestions to appear
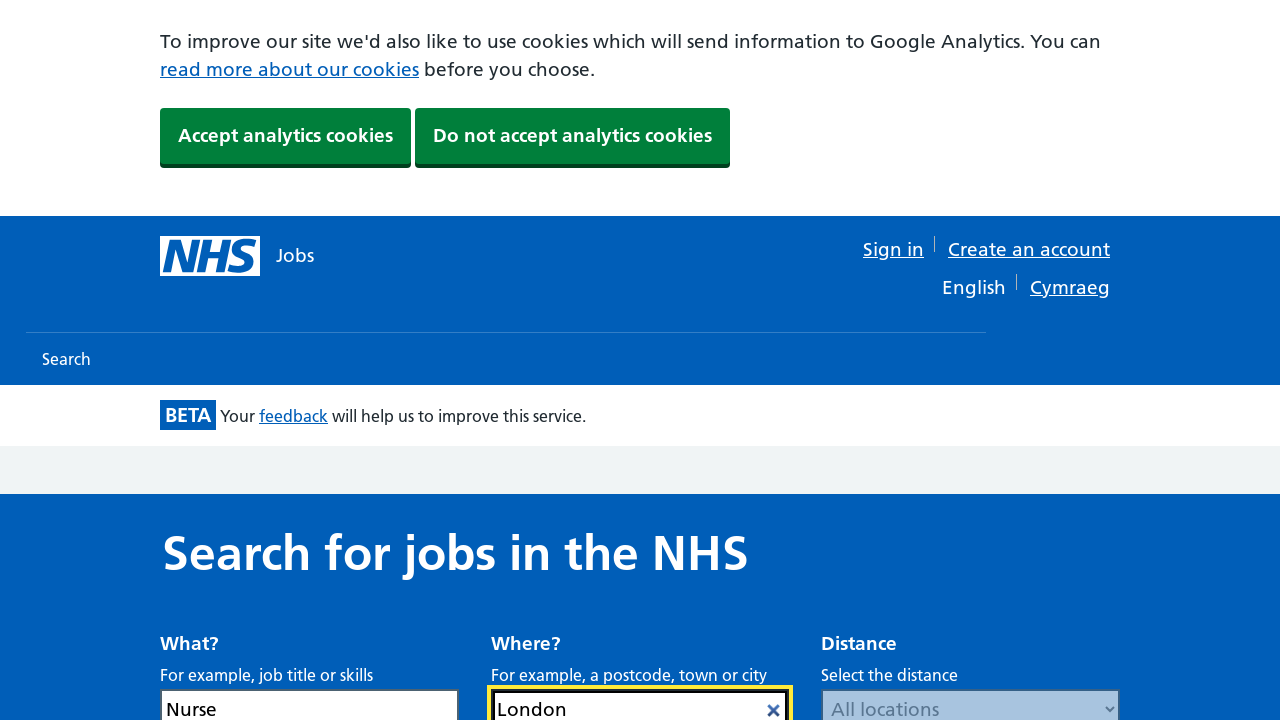

Selected 'London' from location suggestions at (640, 360) on ul#location__listbox li.autocomplete__option:has-text('London')
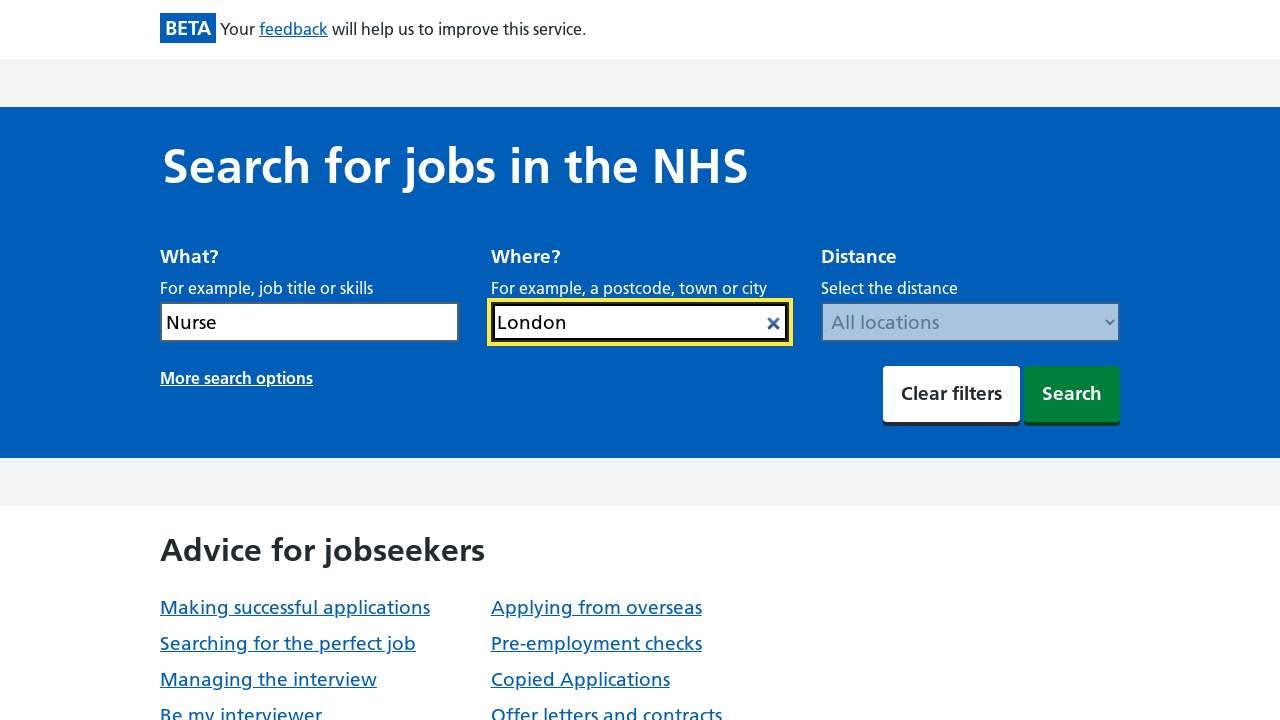

Clicked search button to submit job search form at (1072, 394) on #search
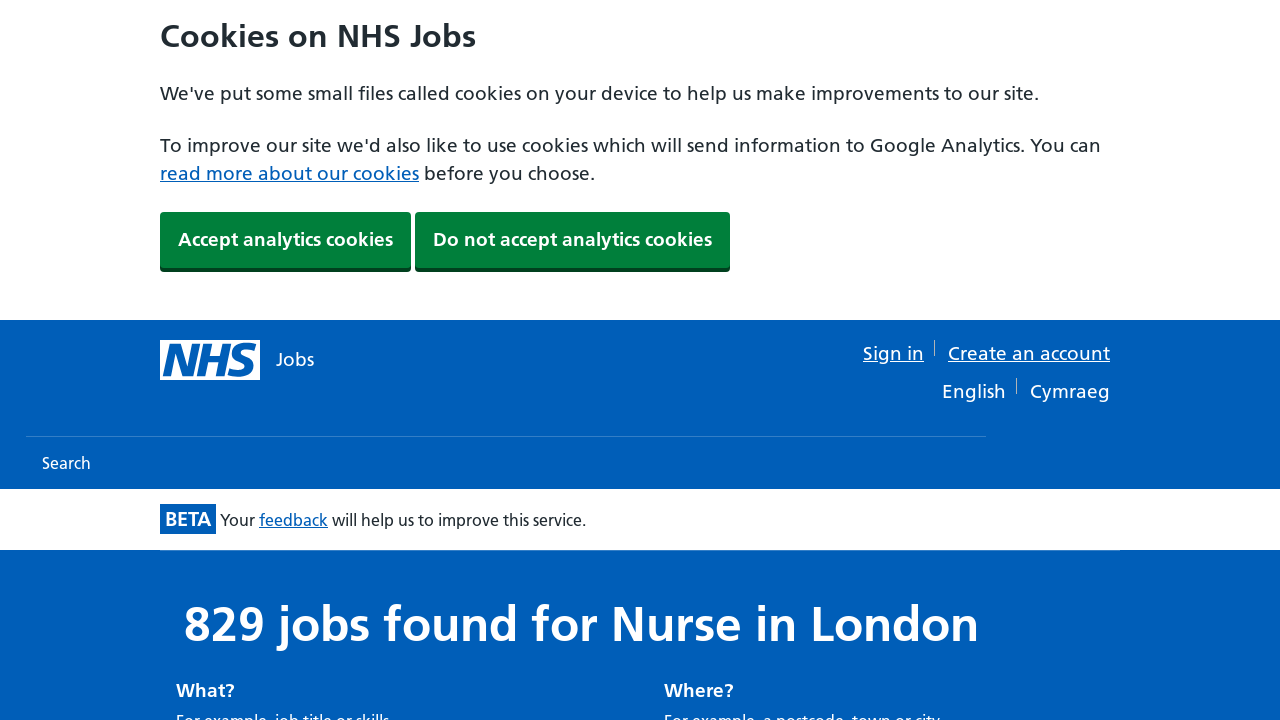

Search results loaded successfully
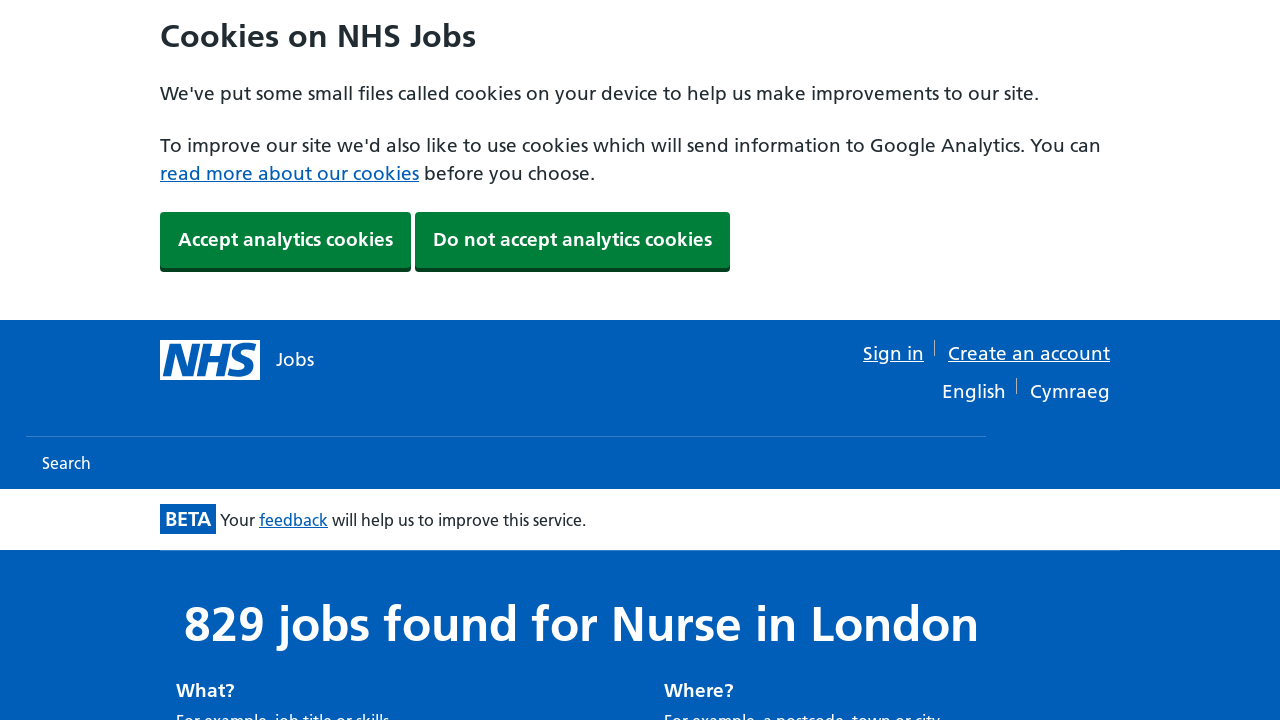

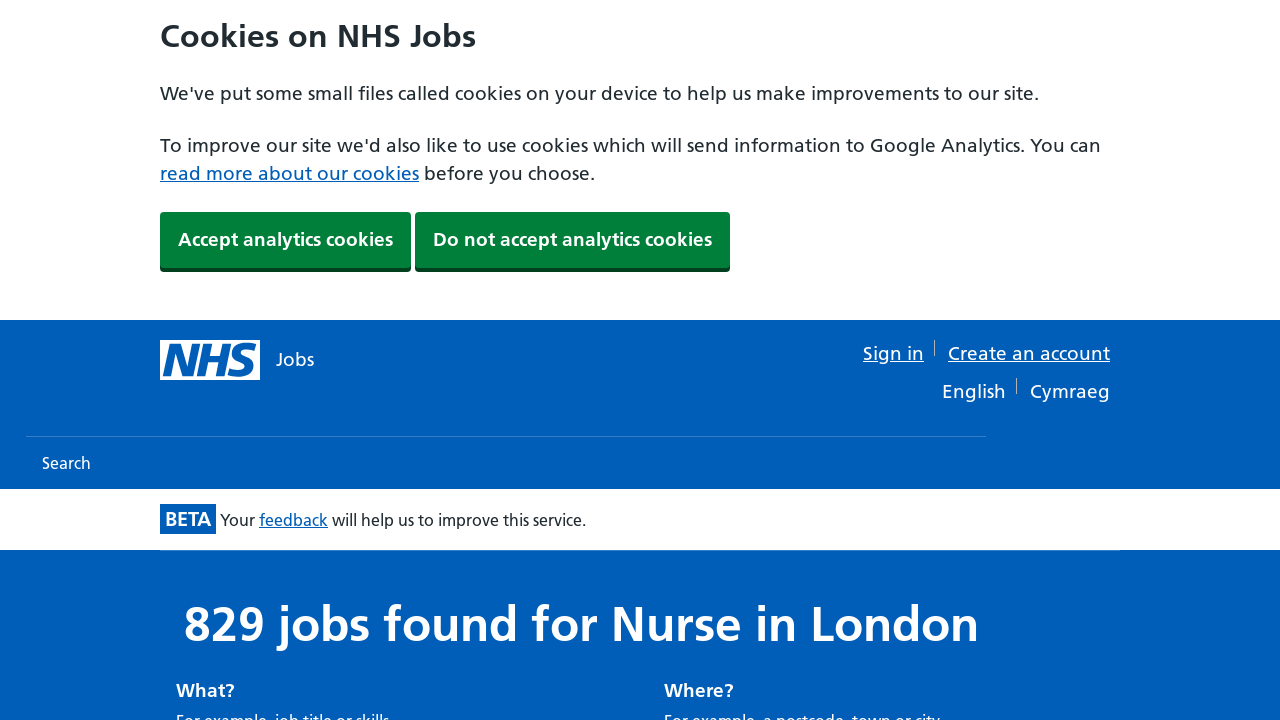